Tests performance by performing multiple rapid click interactions on the canvas

Starting URL: https://divine-terraform.pages.dev

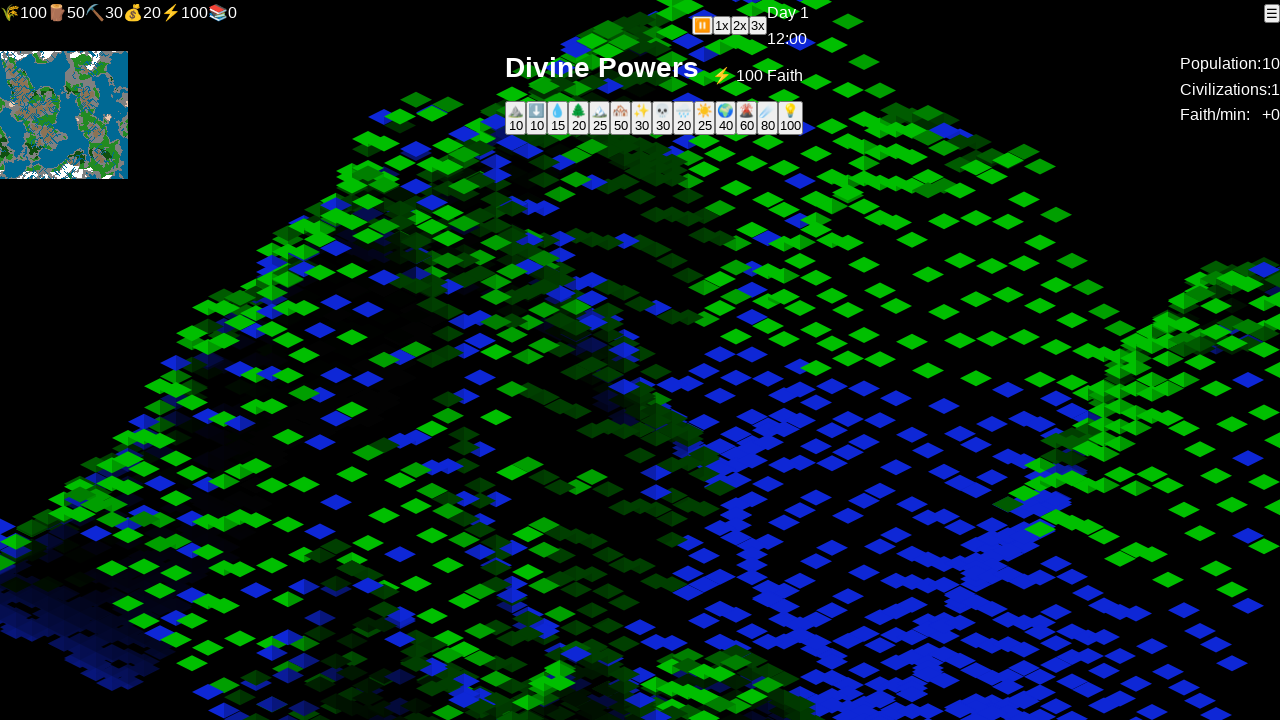

Waited 5 seconds for game to load
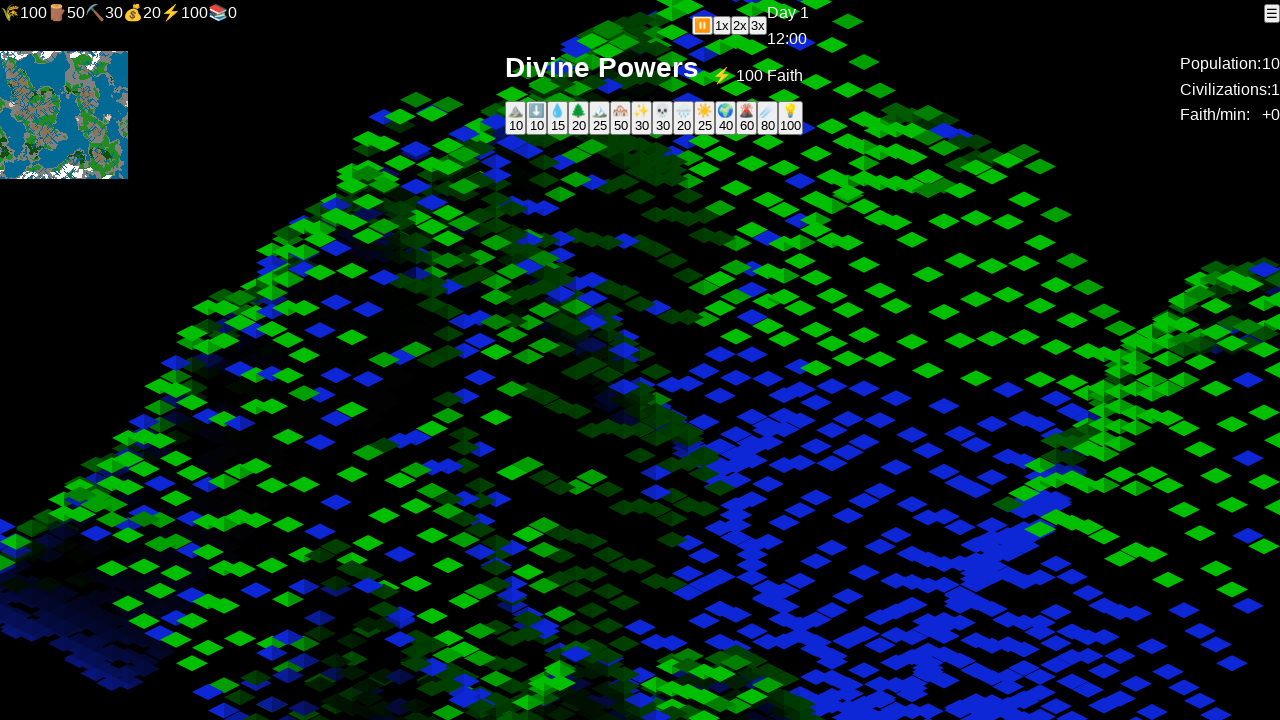

Located canvas element
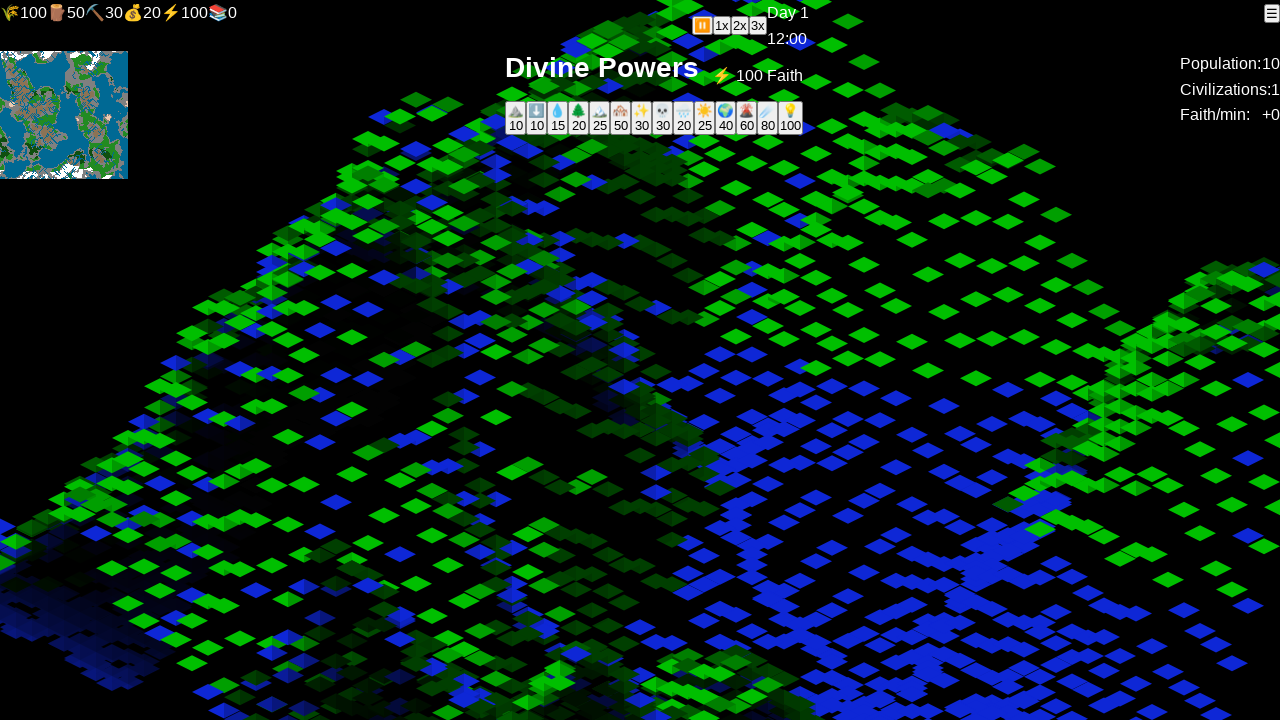

Performed rapid click 1 of 10 on canvas at position (300, 300) at (300, 300) on canvas >> nth=0
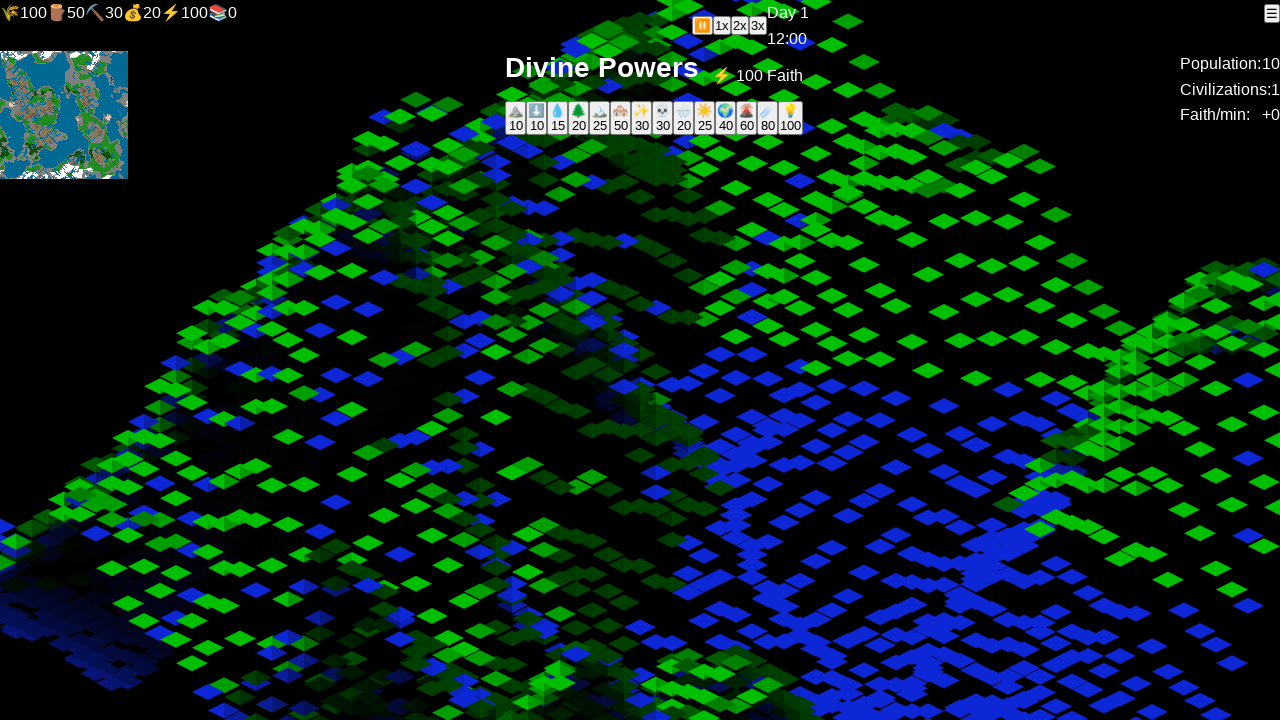

Waited 100ms between clicks
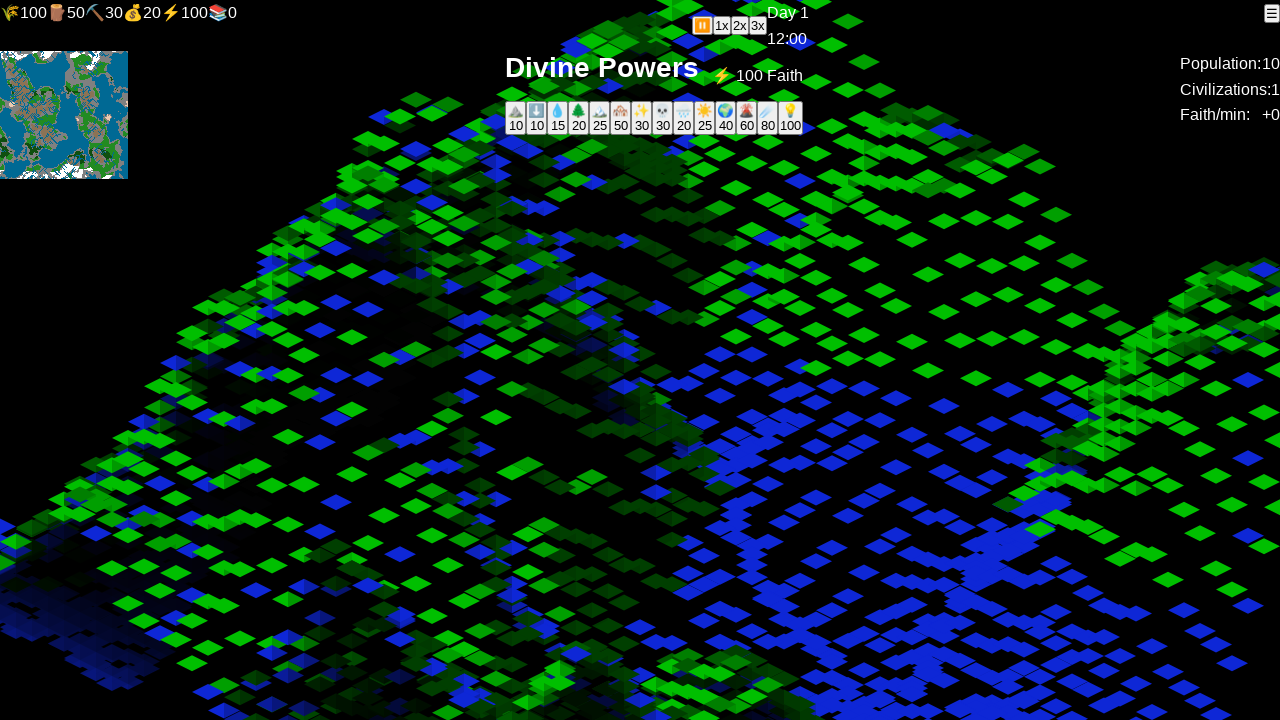

Performed rapid click 2 of 10 on canvas at position (350, 330) at (350, 330) on canvas >> nth=0
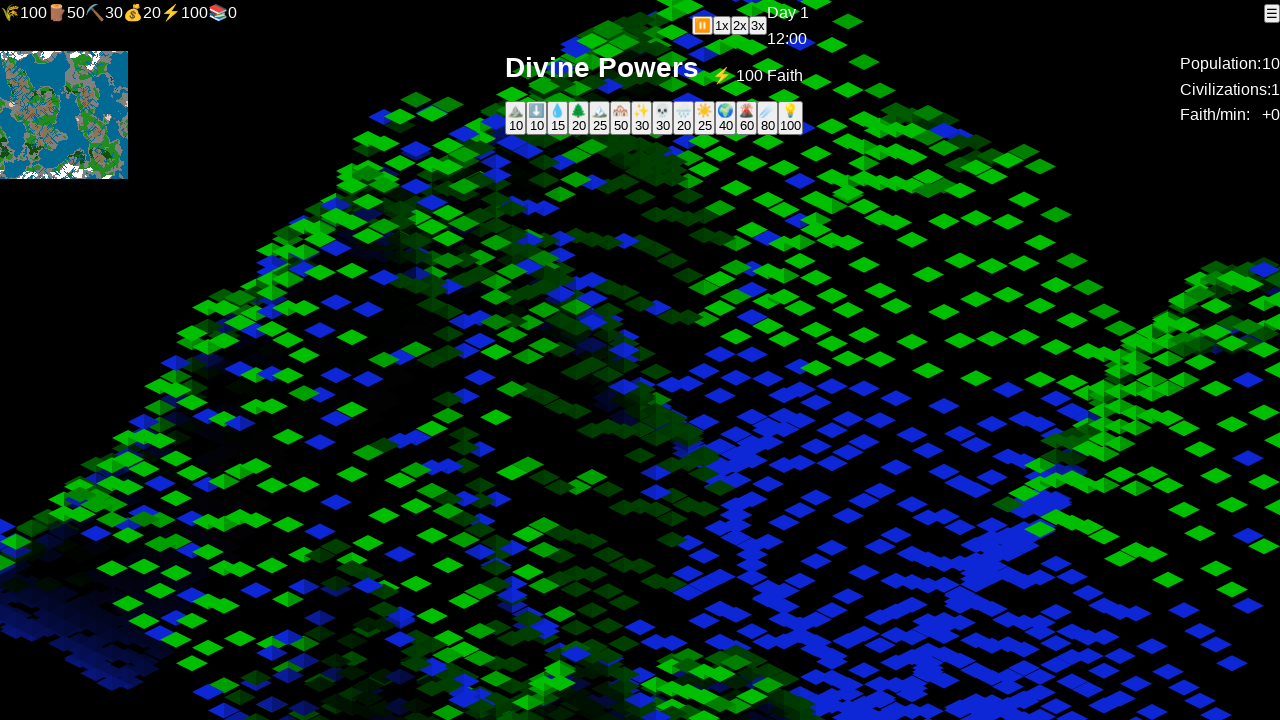

Waited 100ms between clicks
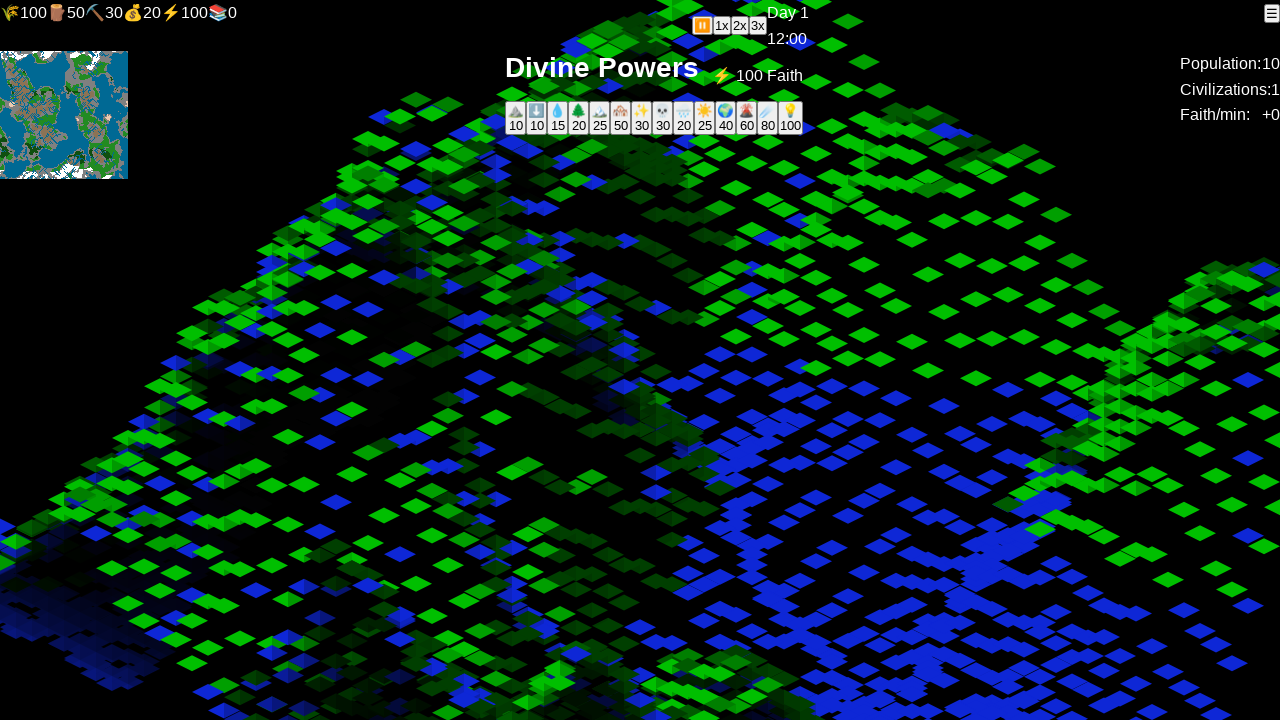

Performed rapid click 3 of 10 on canvas at position (400, 360) at (400, 360) on canvas >> nth=0
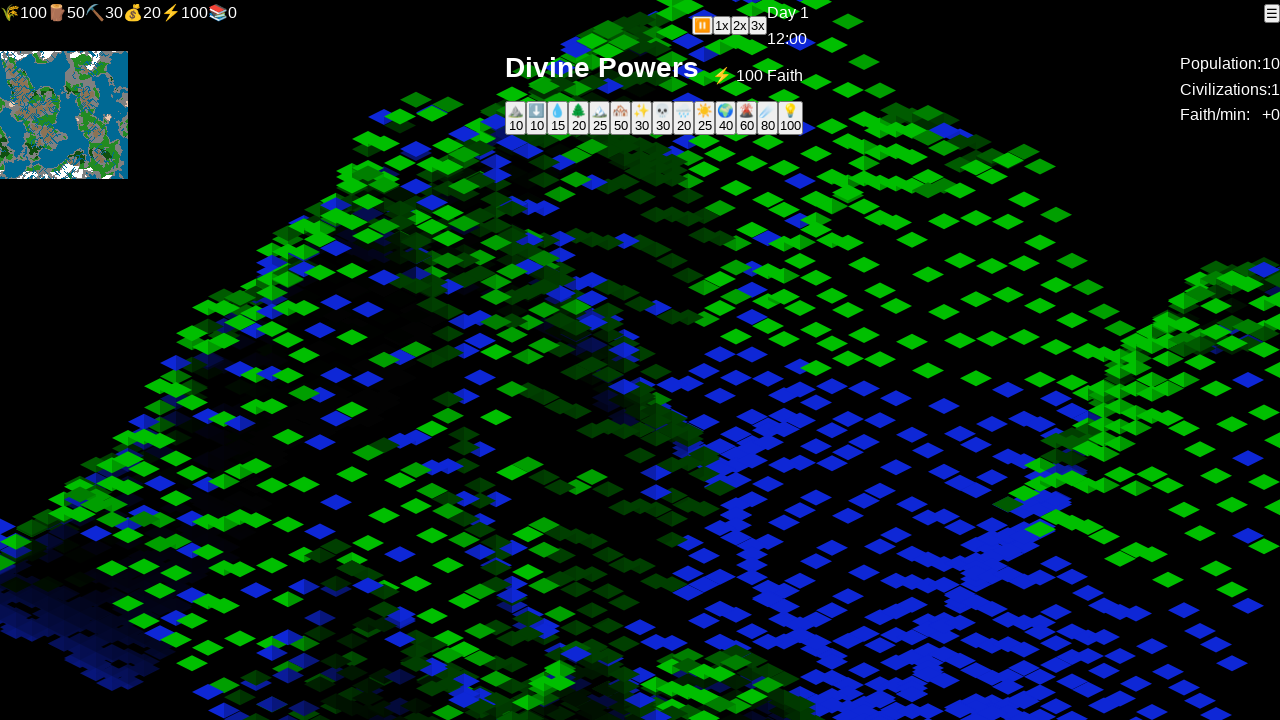

Waited 100ms between clicks
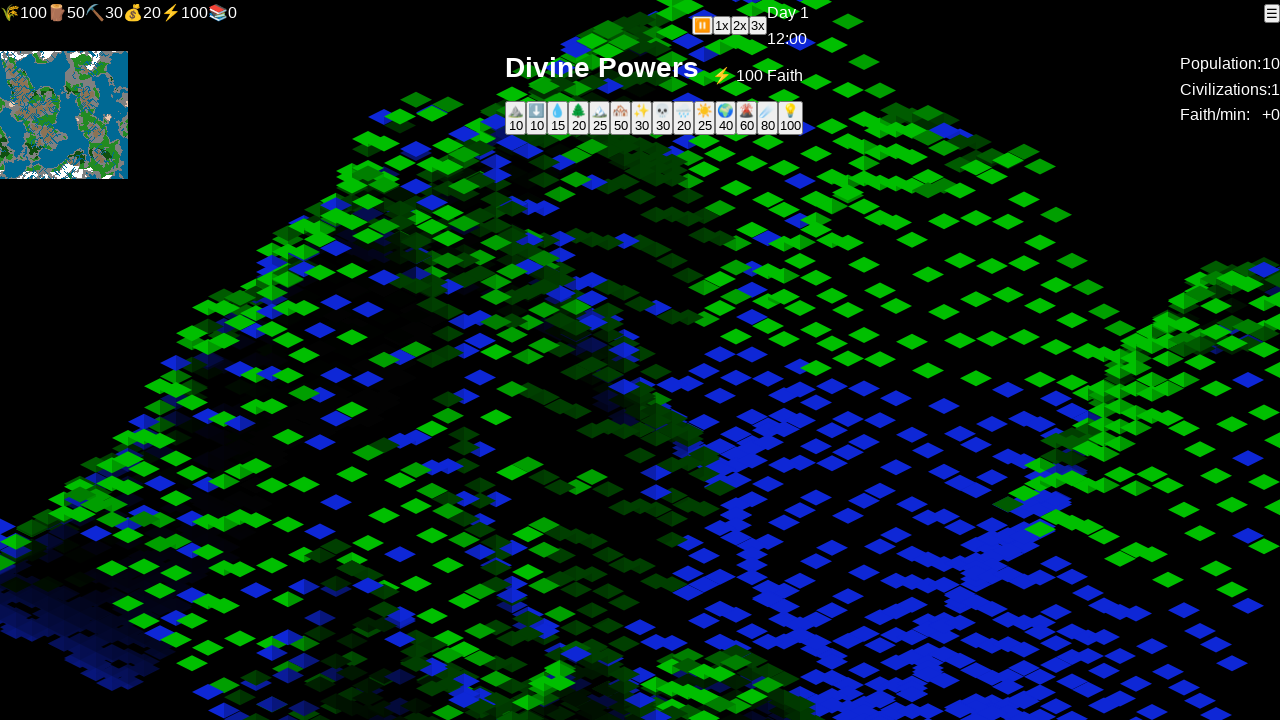

Performed rapid click 4 of 10 on canvas at position (450, 390) at (450, 390) on canvas >> nth=0
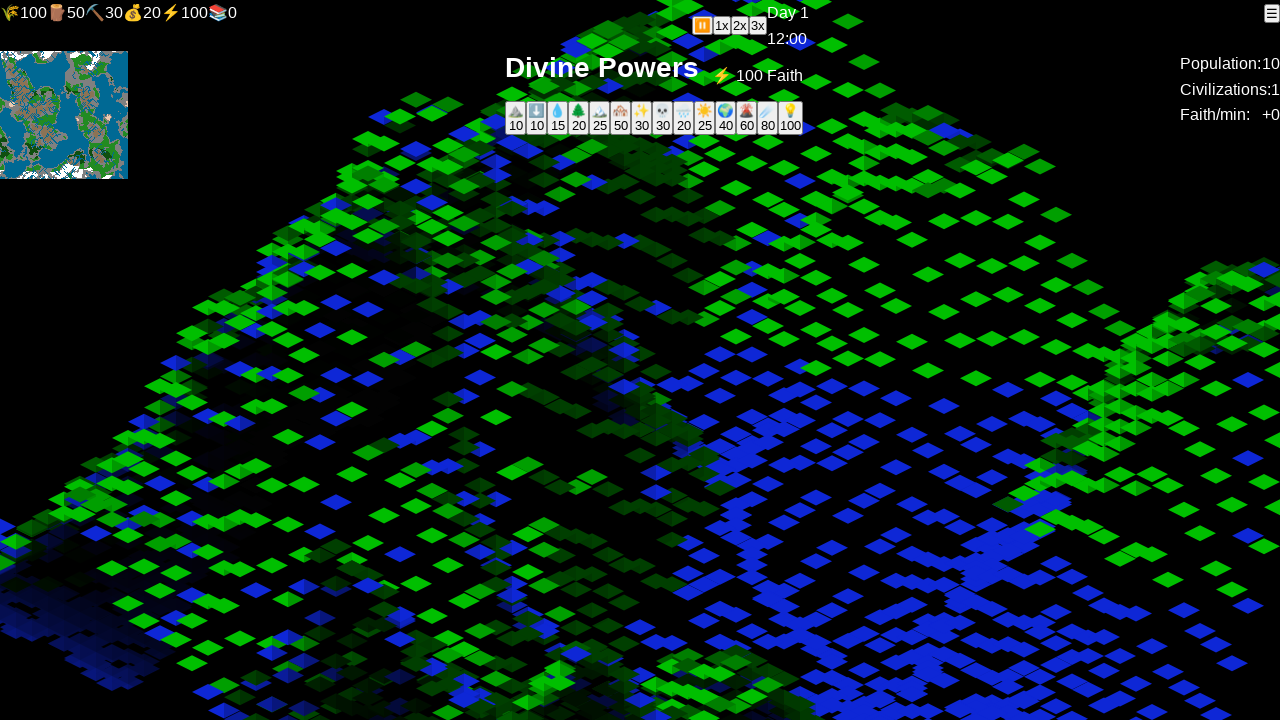

Waited 100ms between clicks
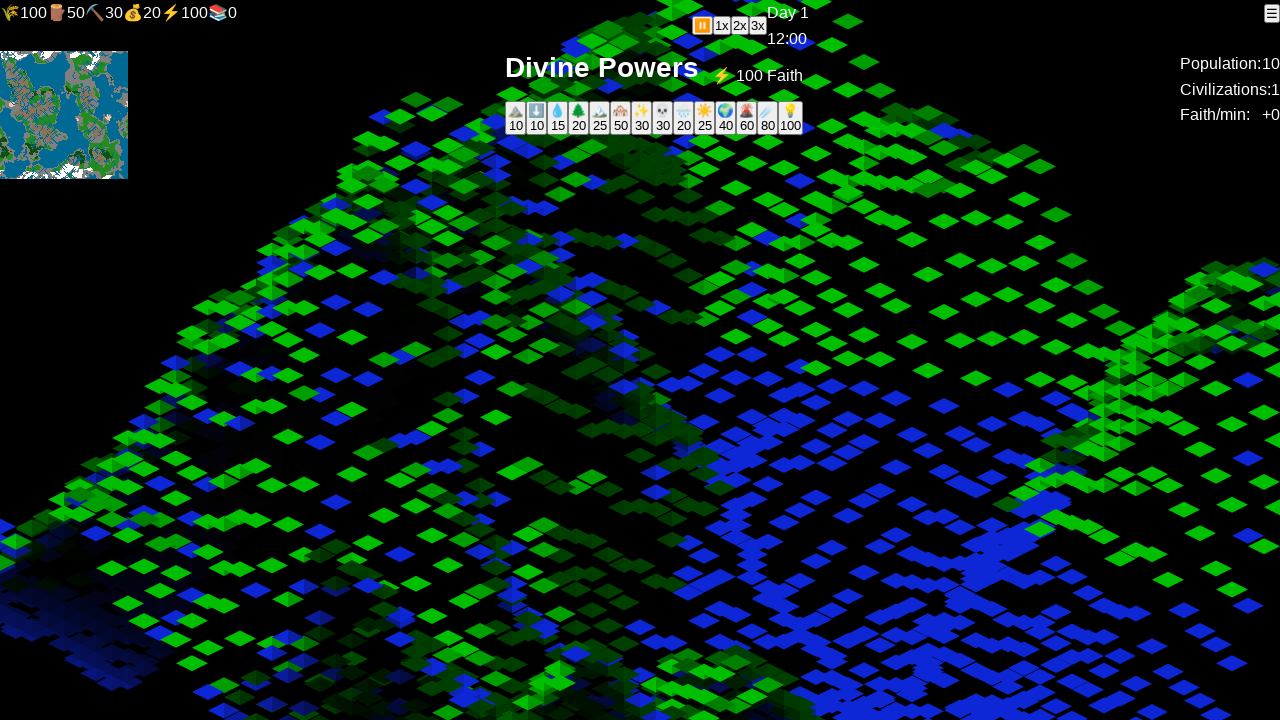

Performed rapid click 5 of 10 on canvas at position (500, 420) at (500, 420) on canvas >> nth=0
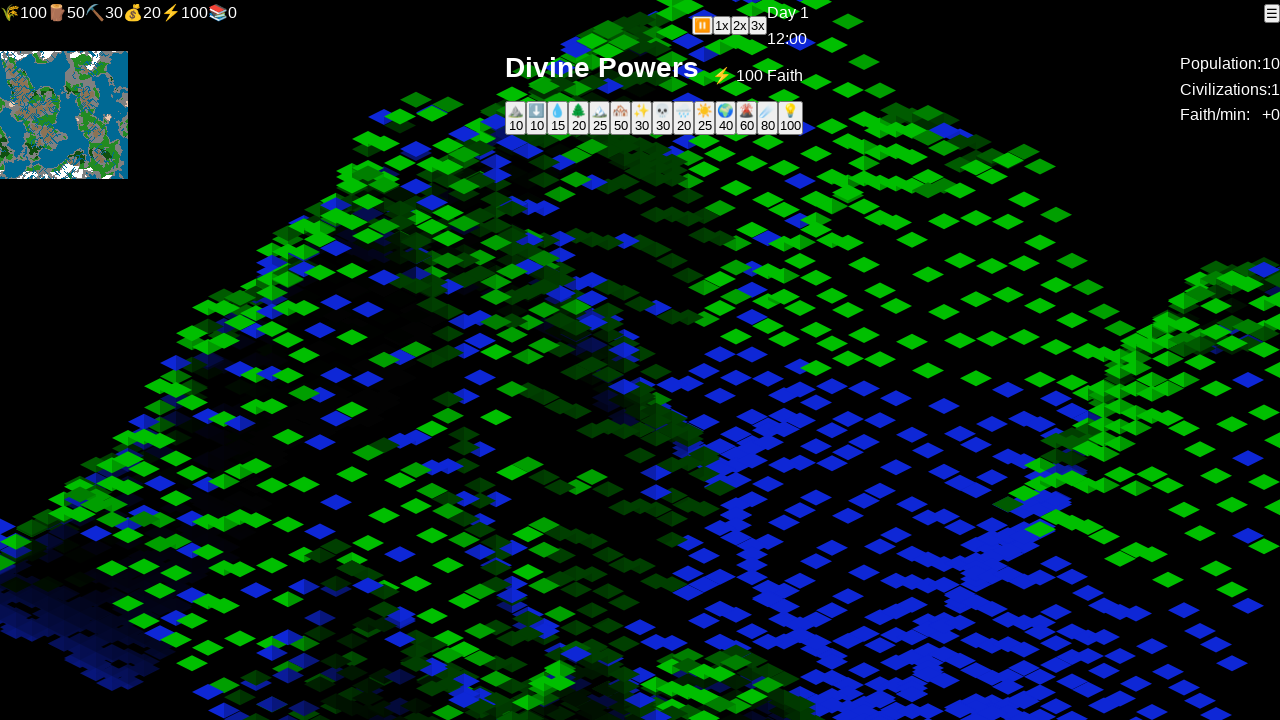

Waited 100ms between clicks
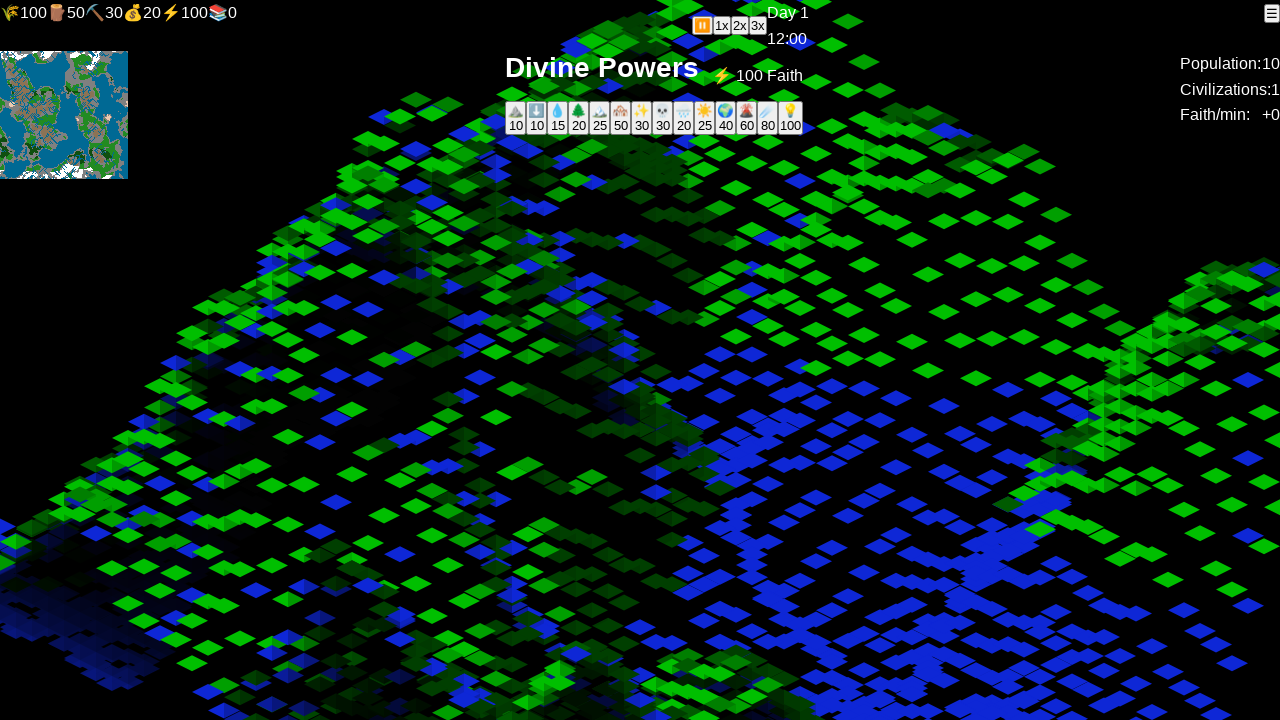

Performed rapid click 6 of 10 on canvas at position (550, 450) at (550, 450) on canvas >> nth=0
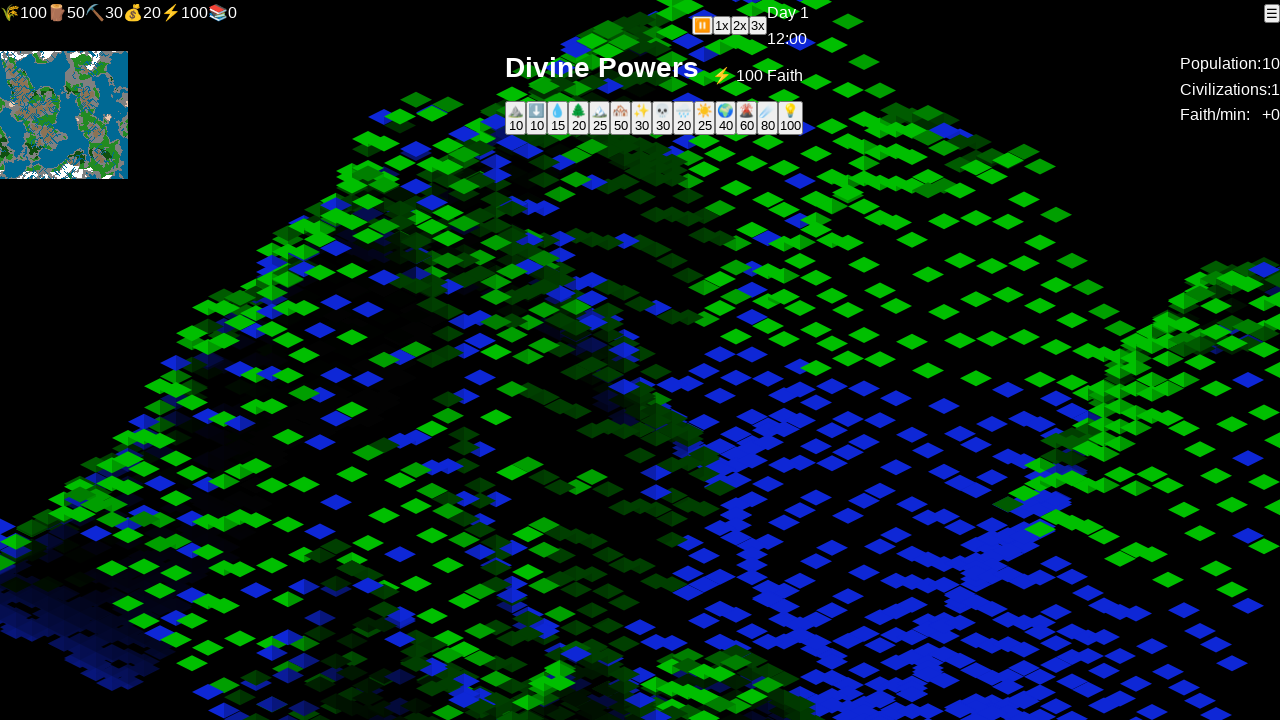

Waited 100ms between clicks
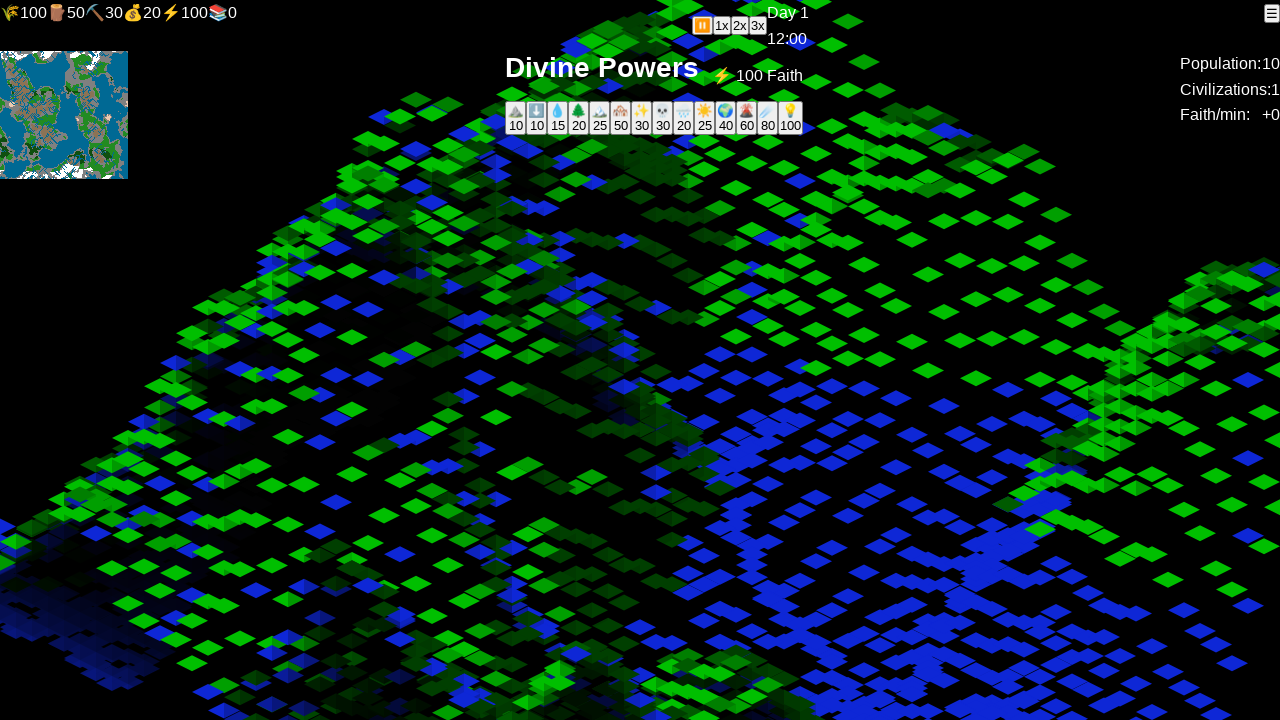

Performed rapid click 7 of 10 on canvas at position (600, 480) at (600, 480) on canvas >> nth=0
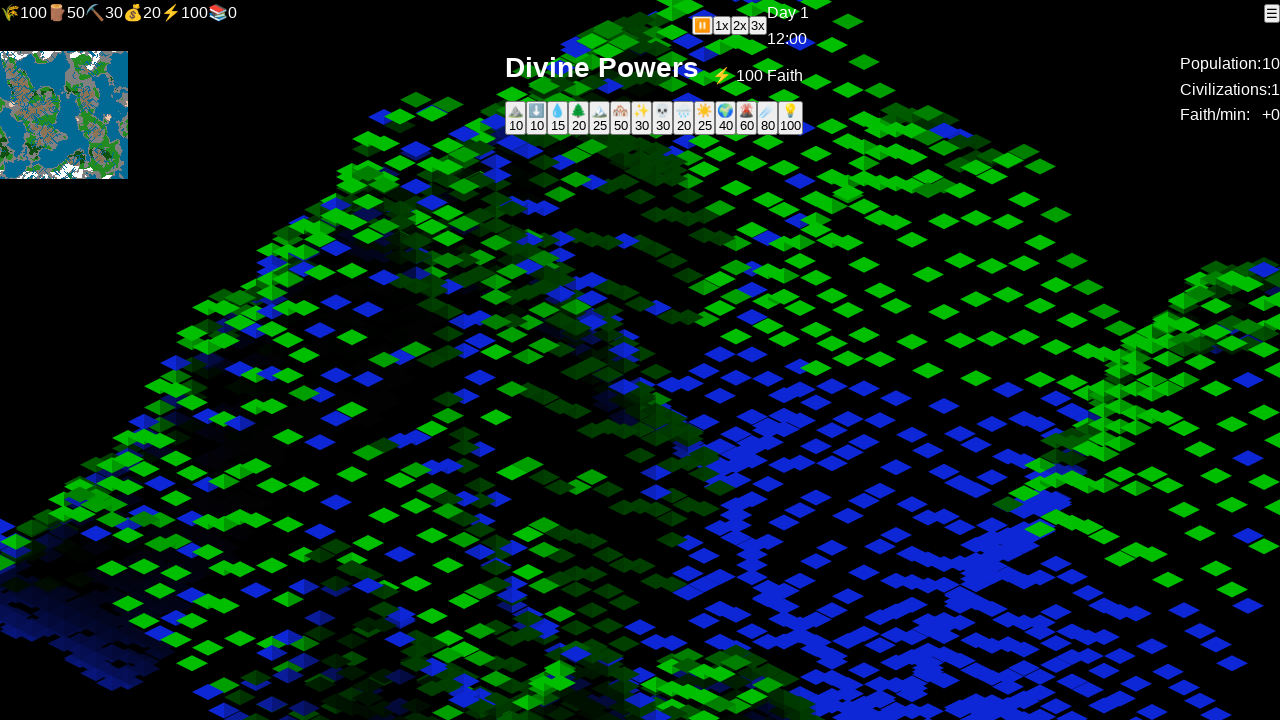

Waited 100ms between clicks
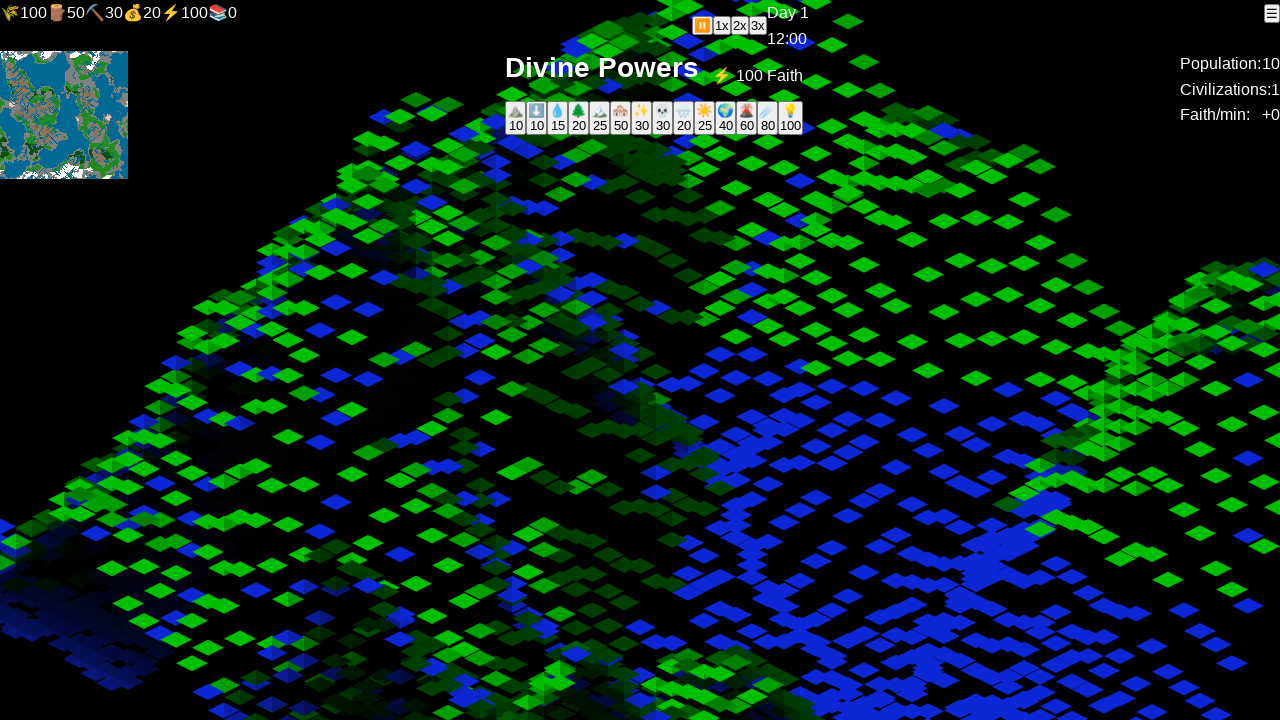

Performed rapid click 8 of 10 on canvas at position (650, 510) at (650, 510) on canvas >> nth=0
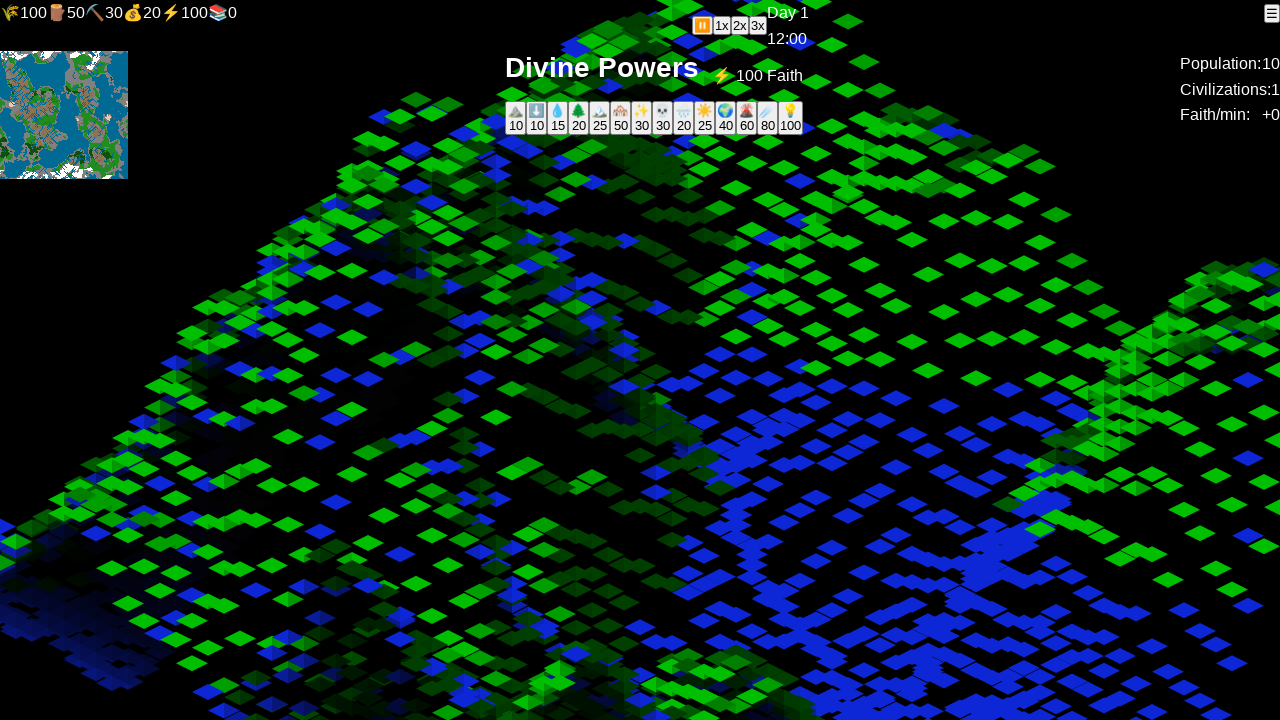

Waited 100ms between clicks
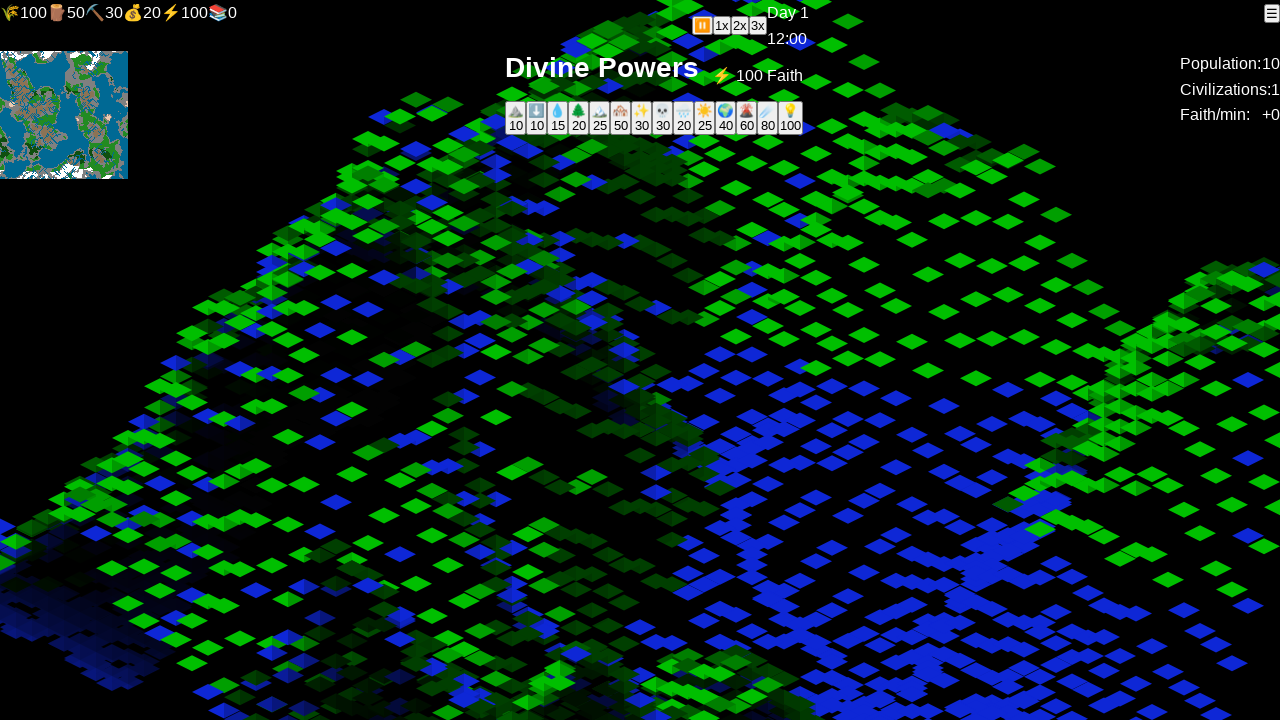

Performed rapid click 9 of 10 on canvas at position (700, 540) at (700, 540) on canvas >> nth=0
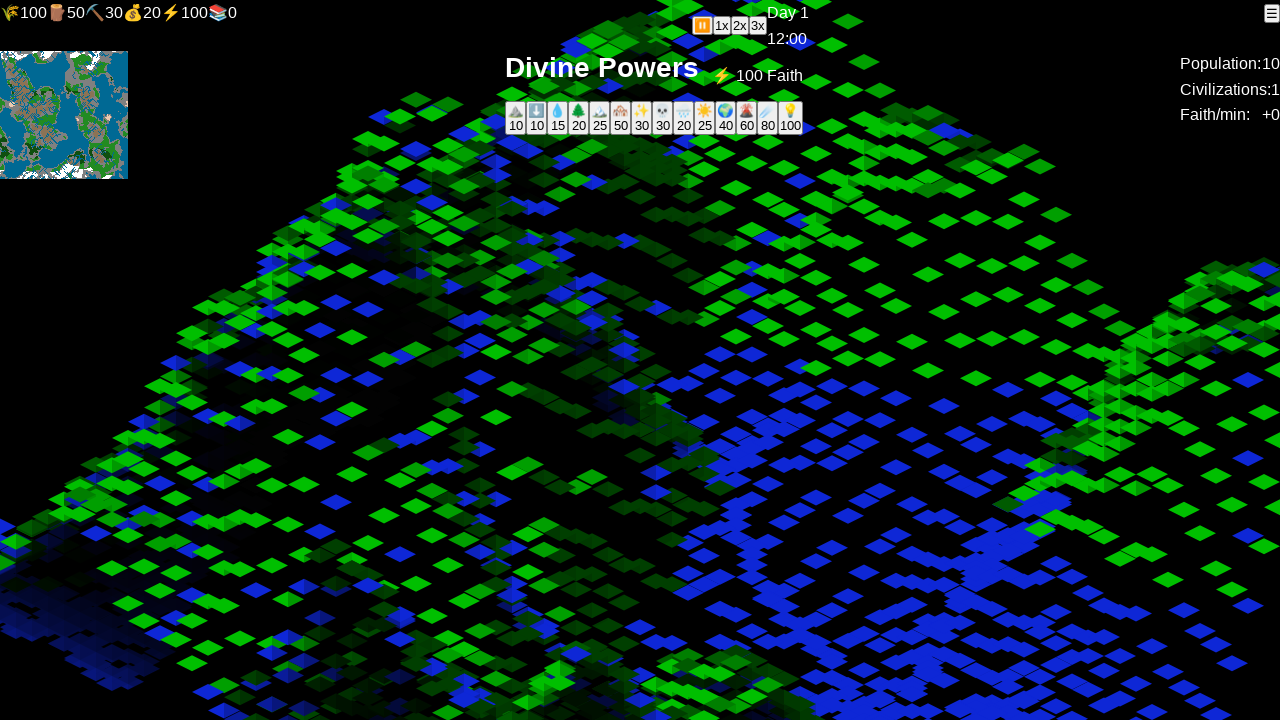

Waited 100ms between clicks
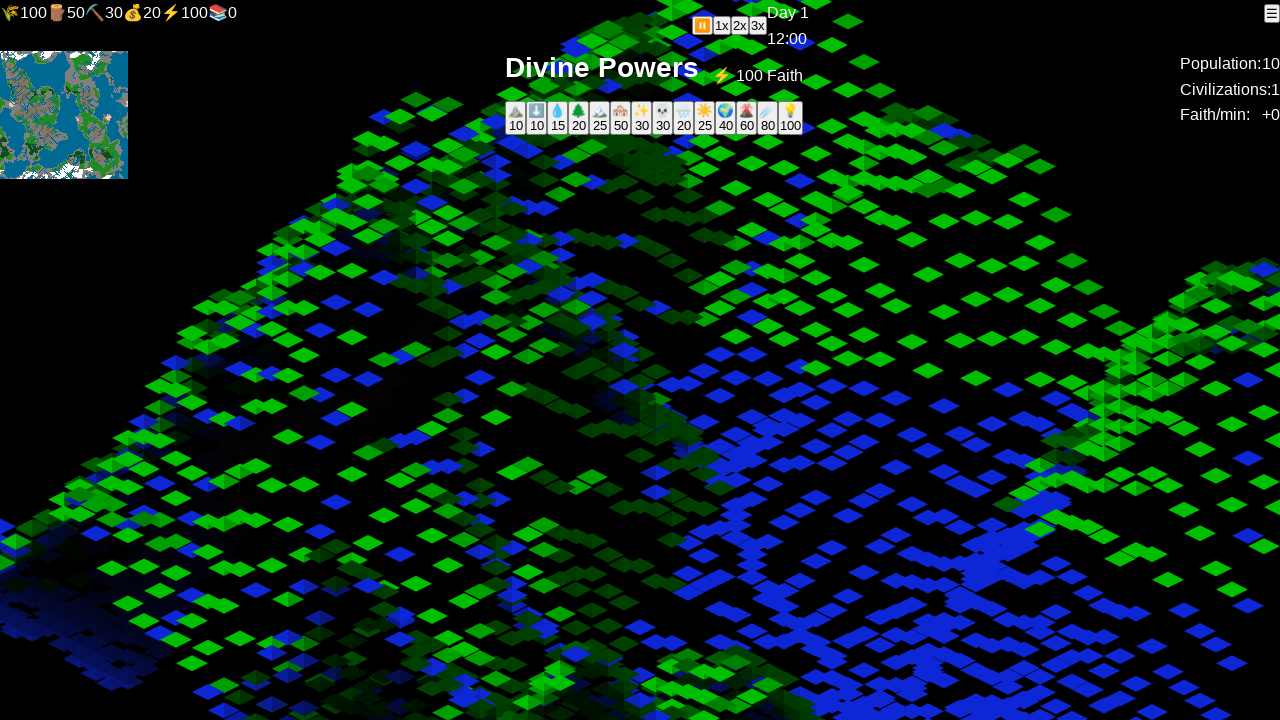

Performed rapid click 10 of 10 on canvas at position (750, 570) at (750, 570) on canvas >> nth=0
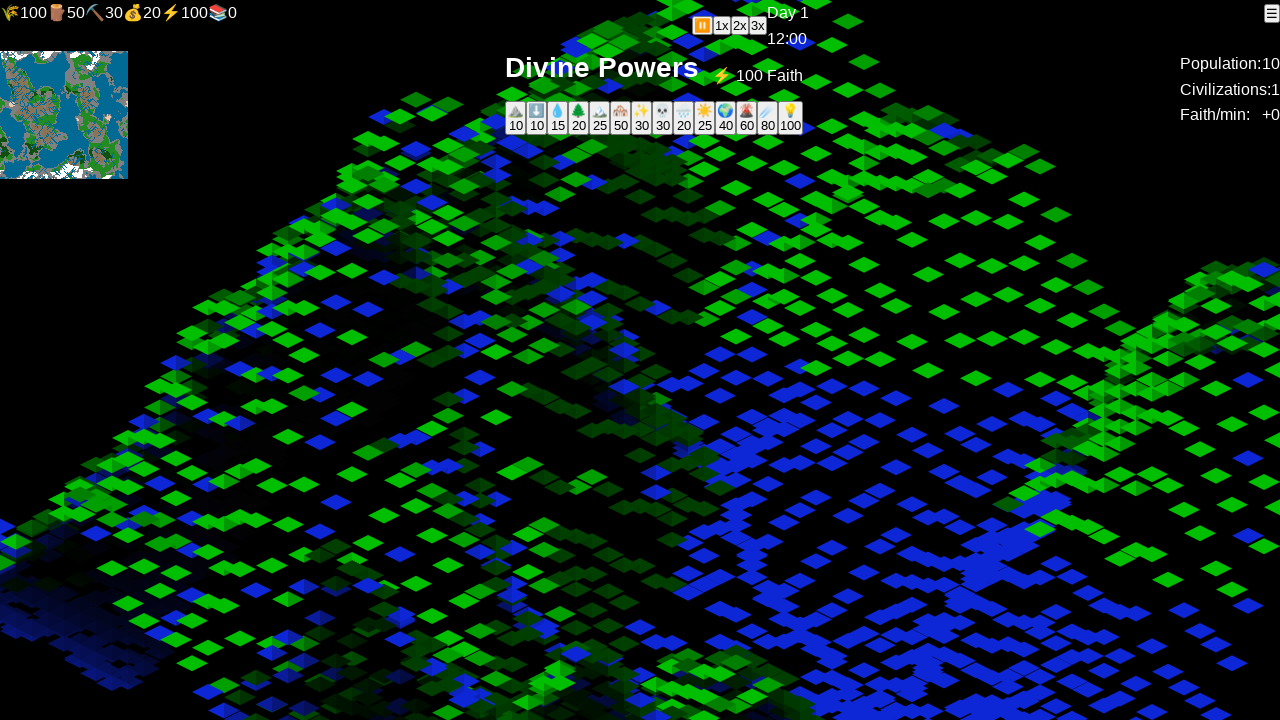

Waited 100ms between clicks
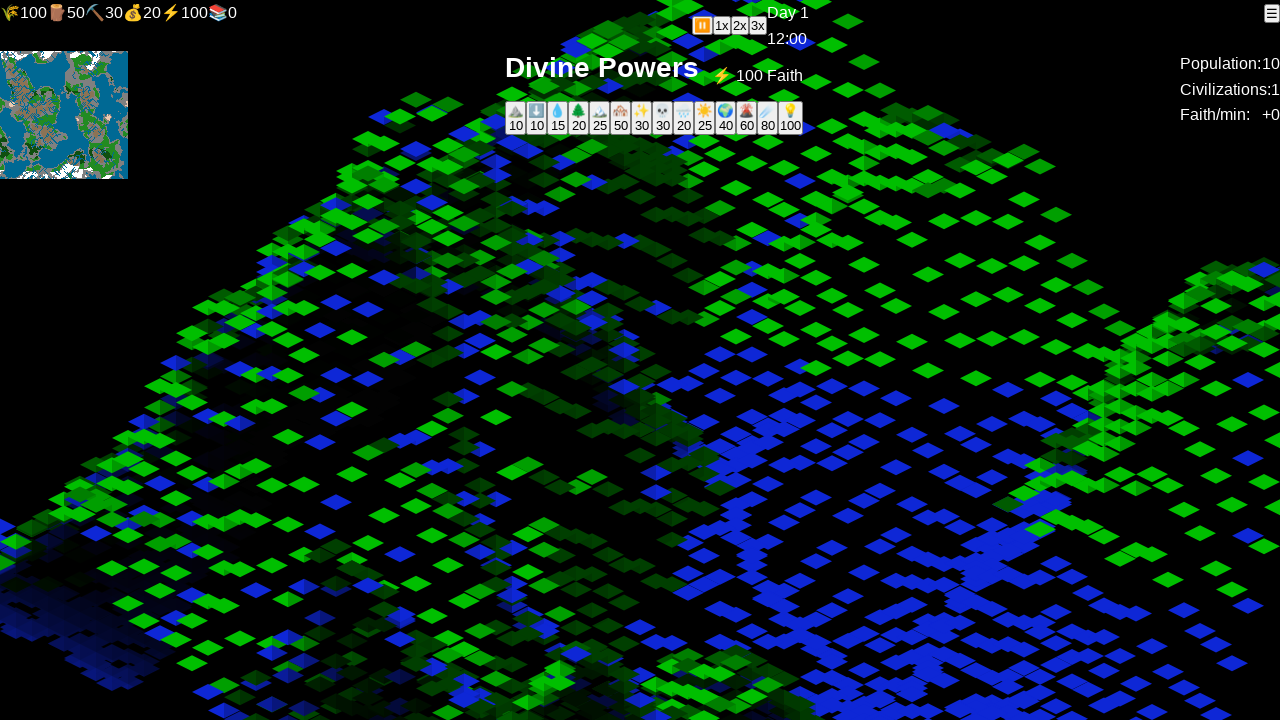

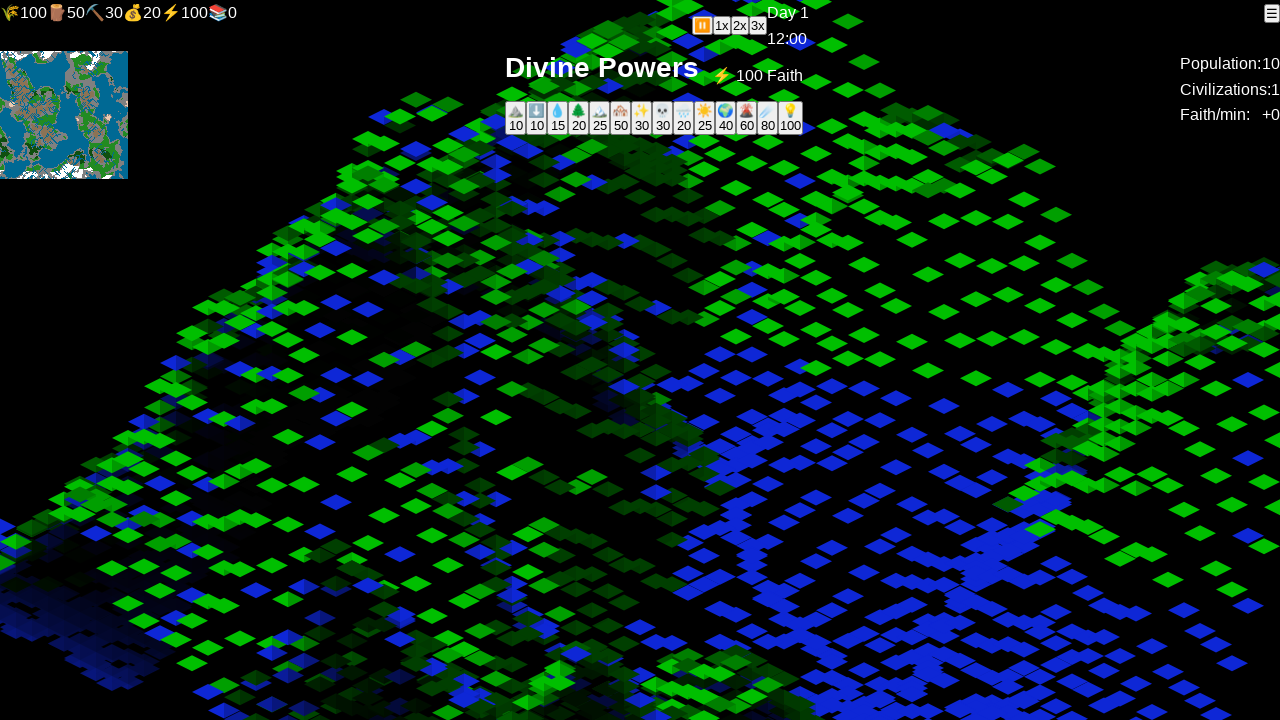